Navigates to the A/B Testing page and verifies the header text

Starting URL: https://the-internet.herokuapp.com/

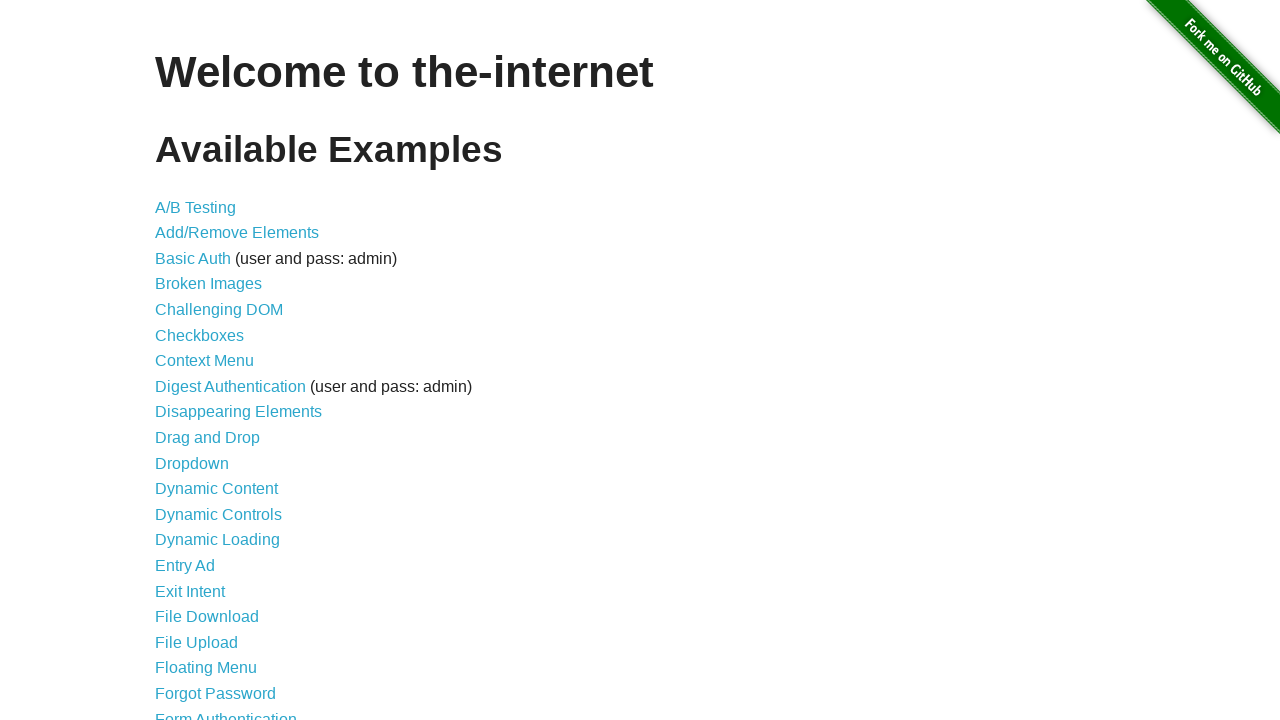

Navigated to the-internet.herokuapp.com homepage
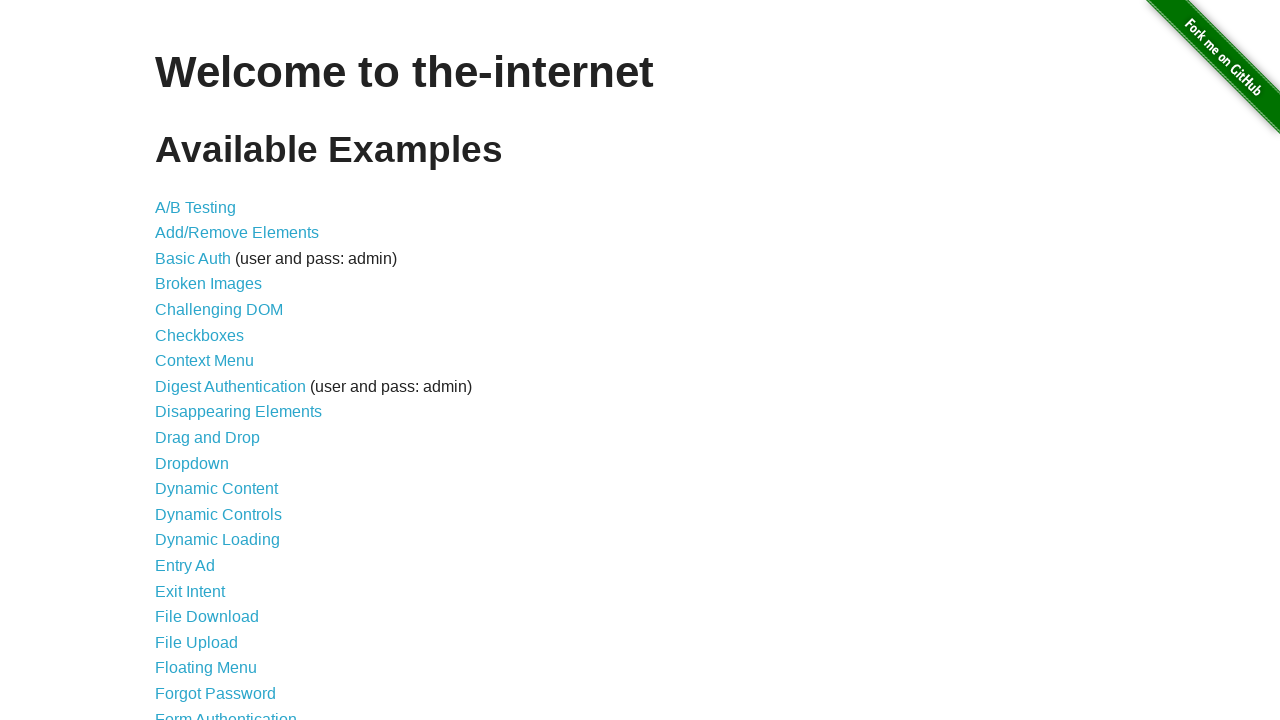

Clicked on A/B Testing link at (196, 207) on a[href='/abtest']
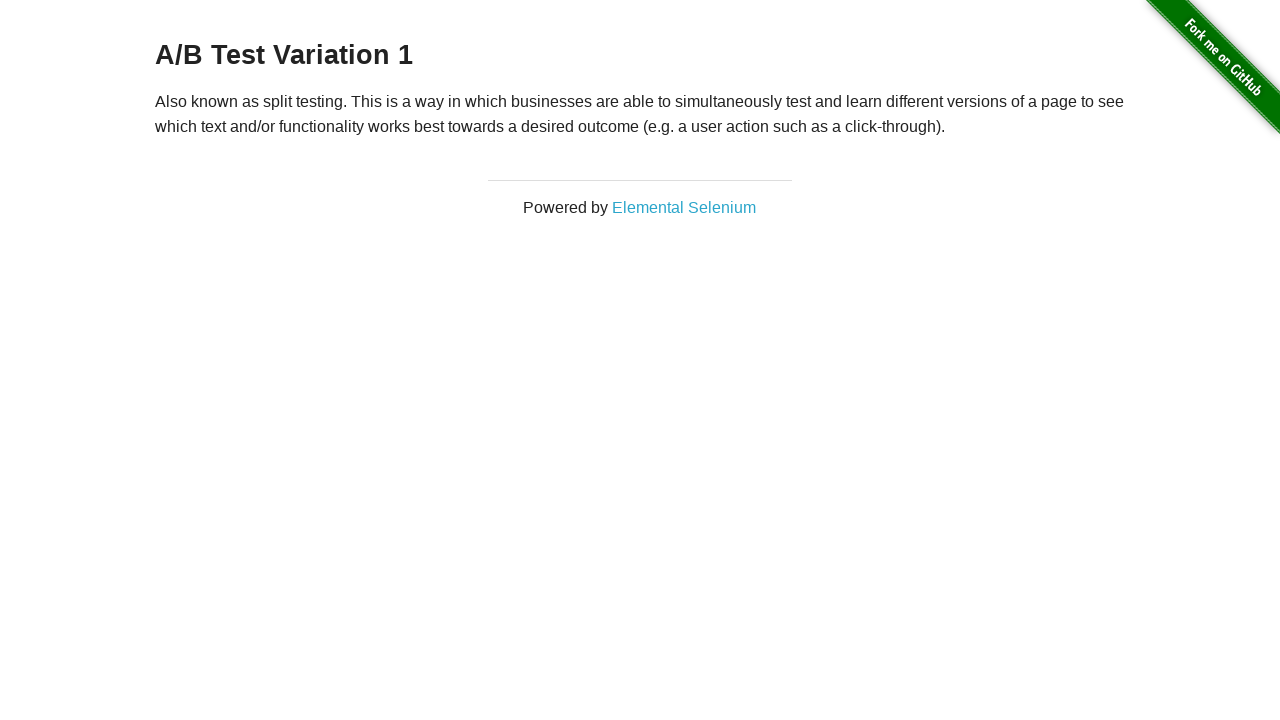

A/B Testing page header loaded
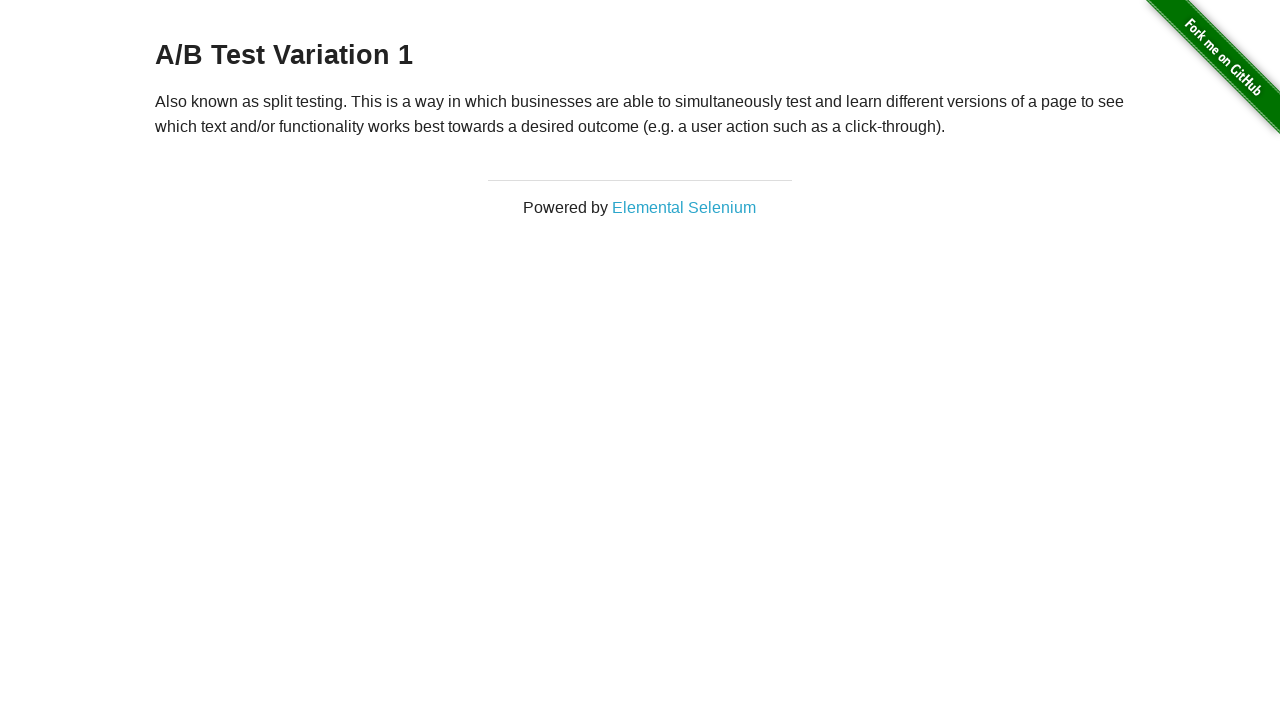

Retrieved header text: 'A/B Test Variation 1'
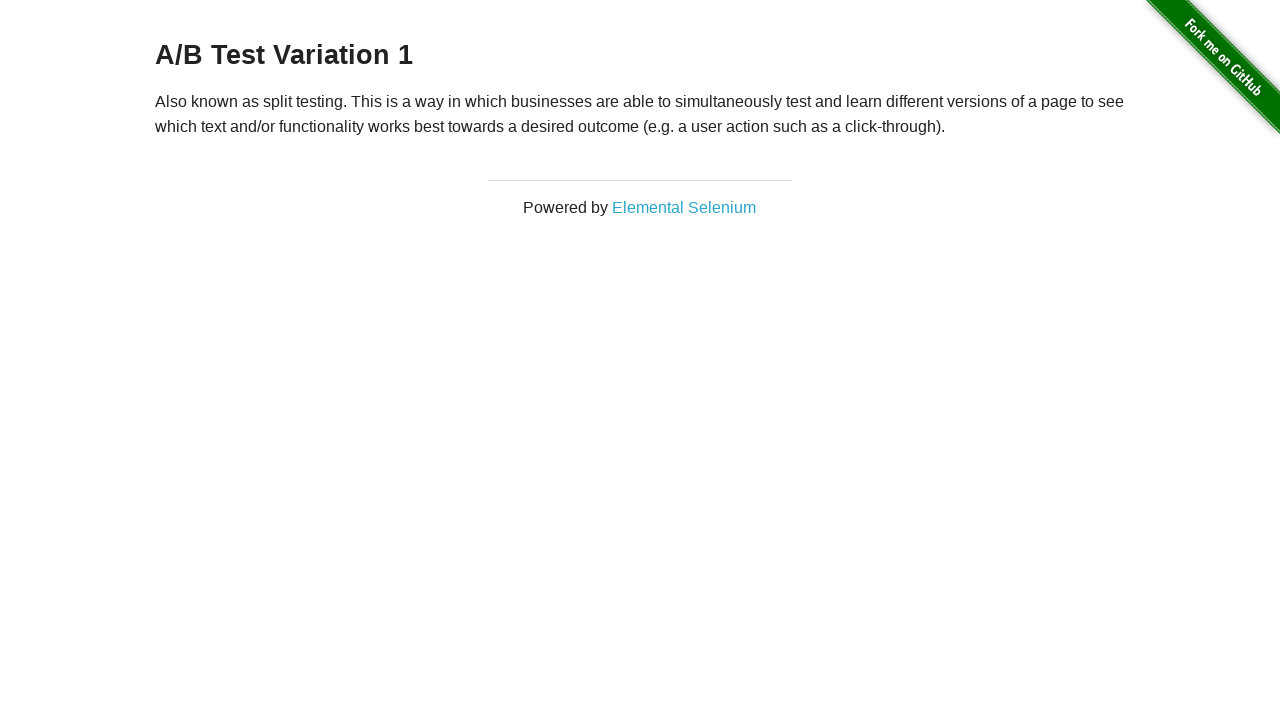

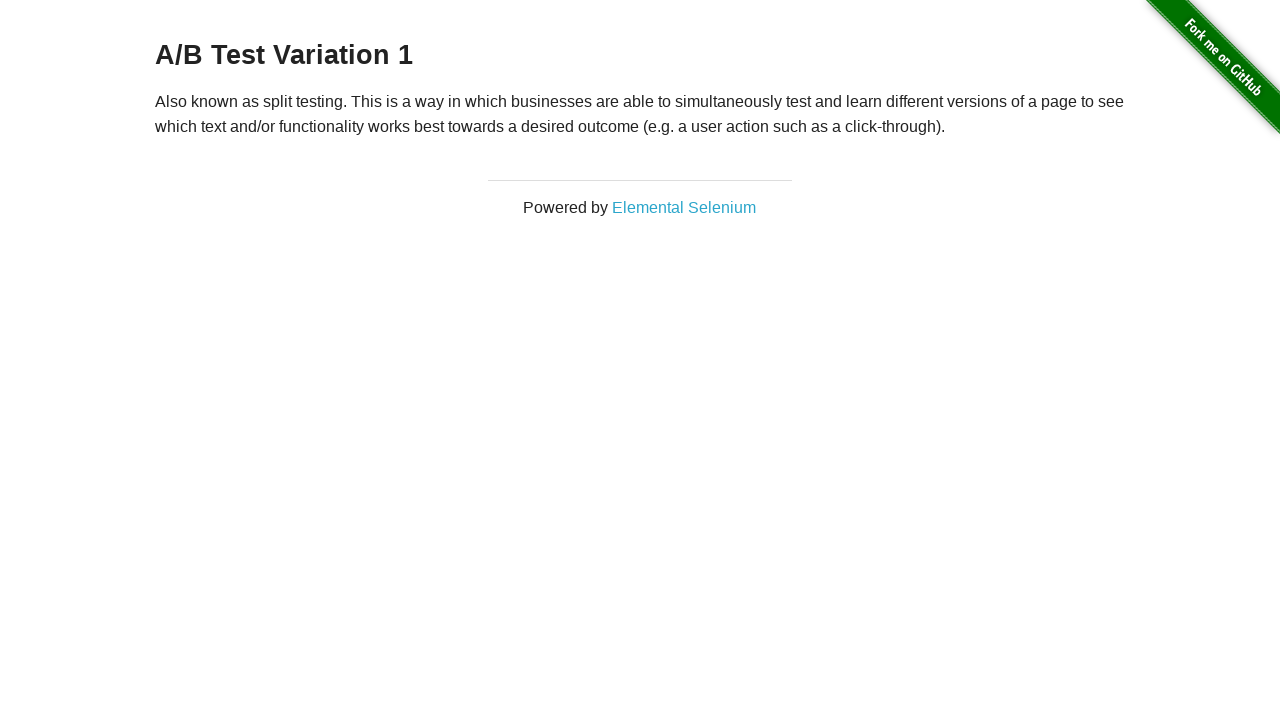